Navigates to a radio button demo page and selects the "5 - 15" age group option from a list of radio buttons

Starting URL: https://syntaxprojects.com/basic-radiobutton-demo.php

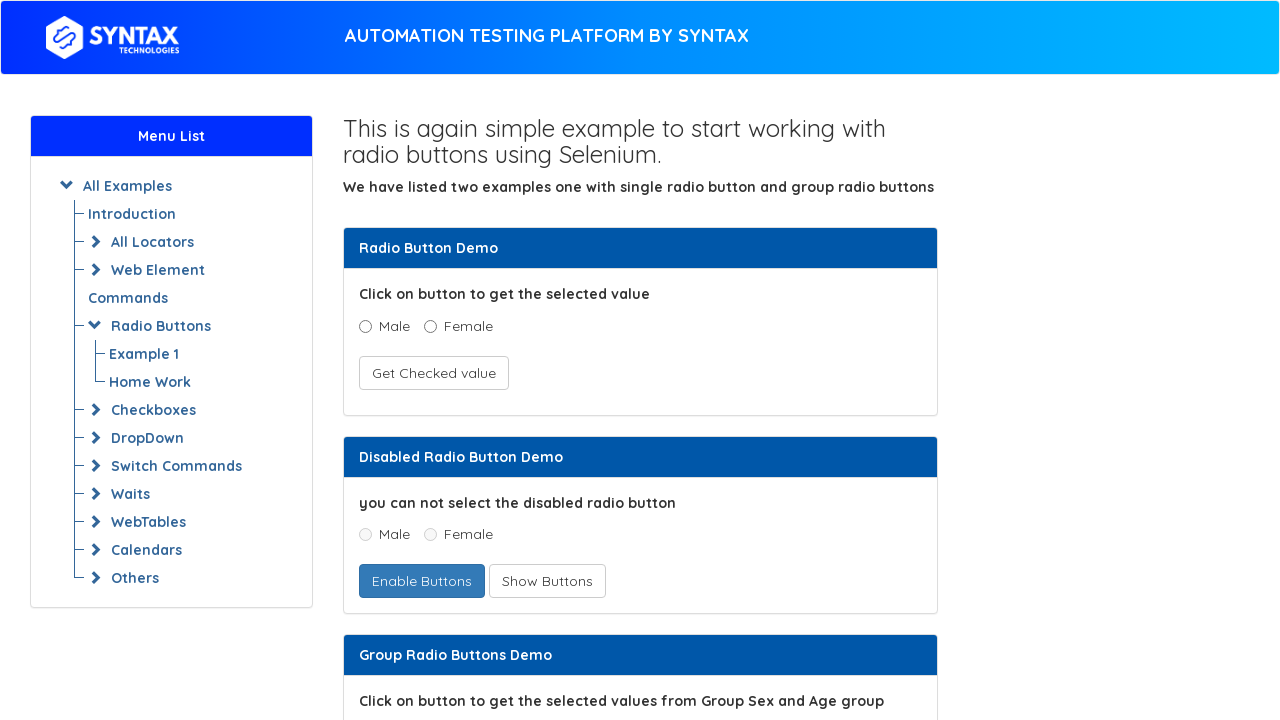

Navigated to radio button demo page
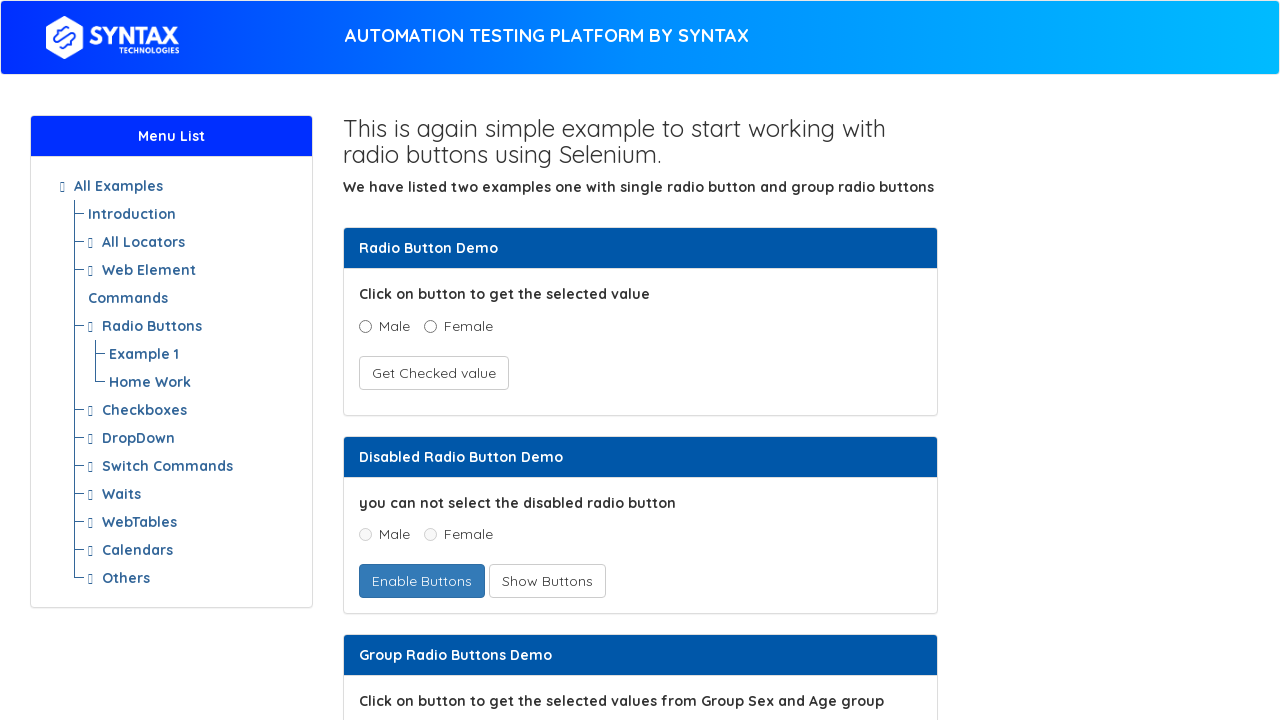

Located all radio buttons with name 'ageGroup'
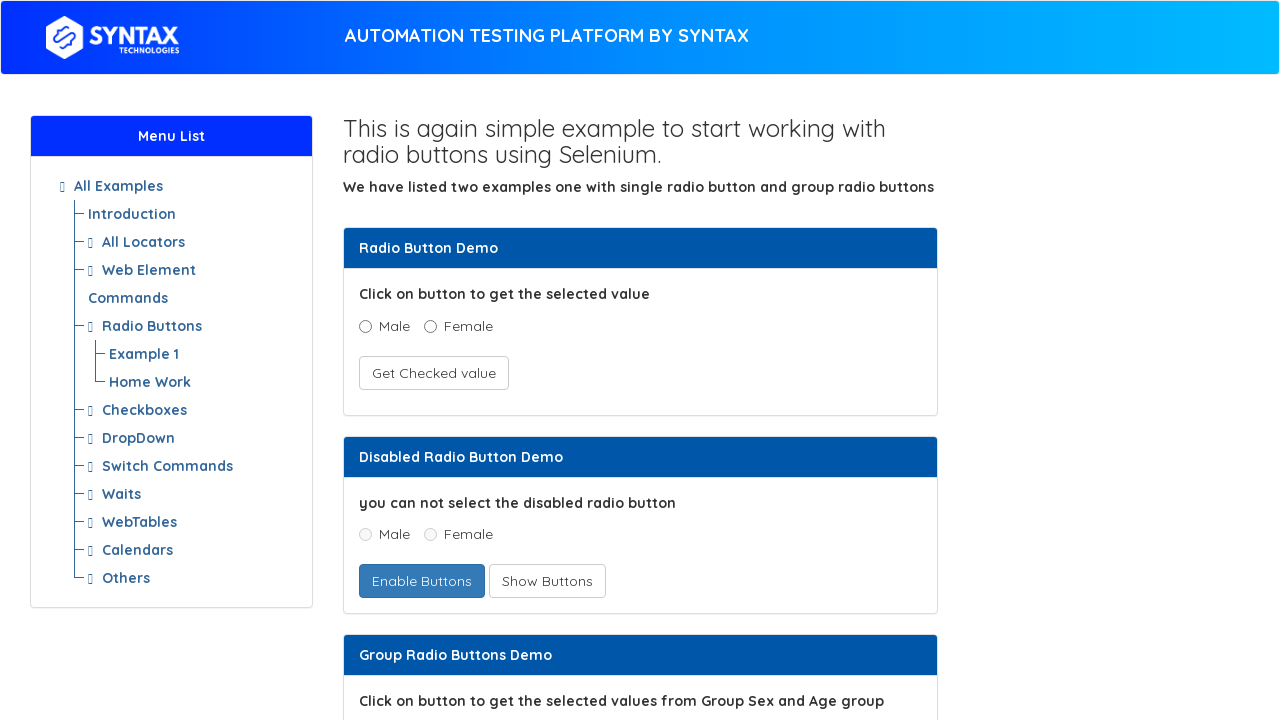

Retrieved radio button value: 0 - 5
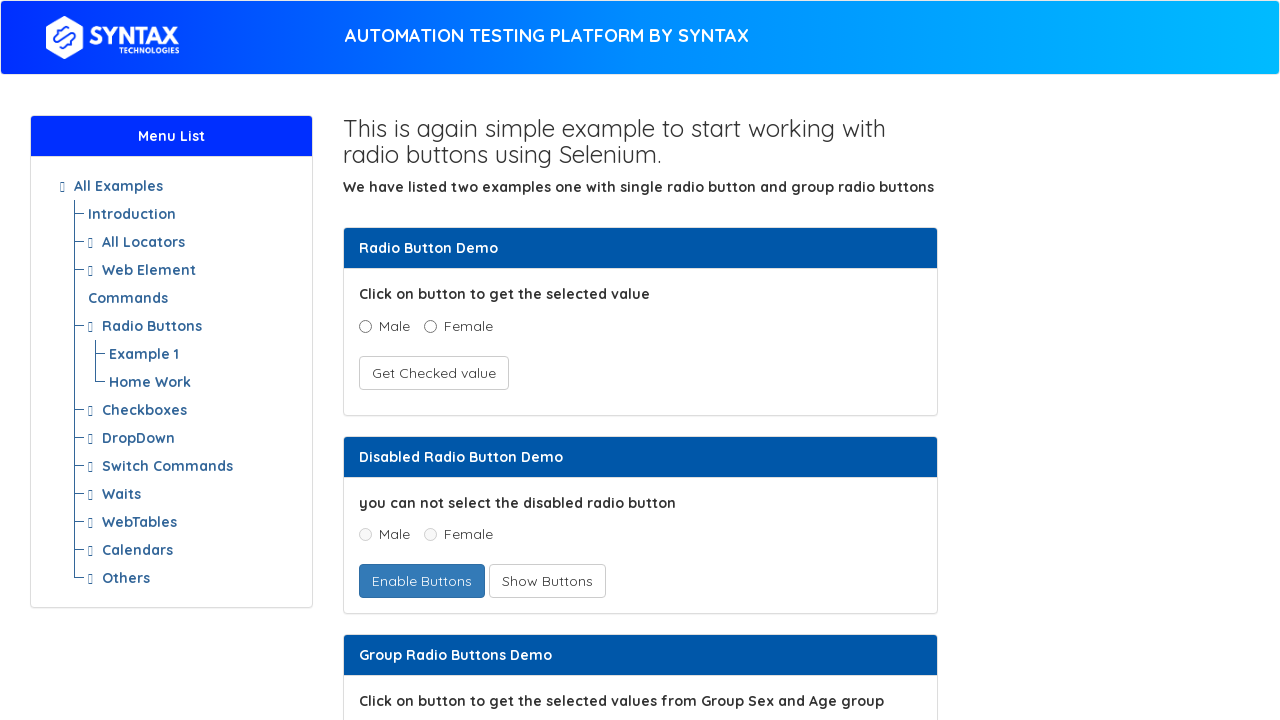

Retrieved radio button value: 5 - 15
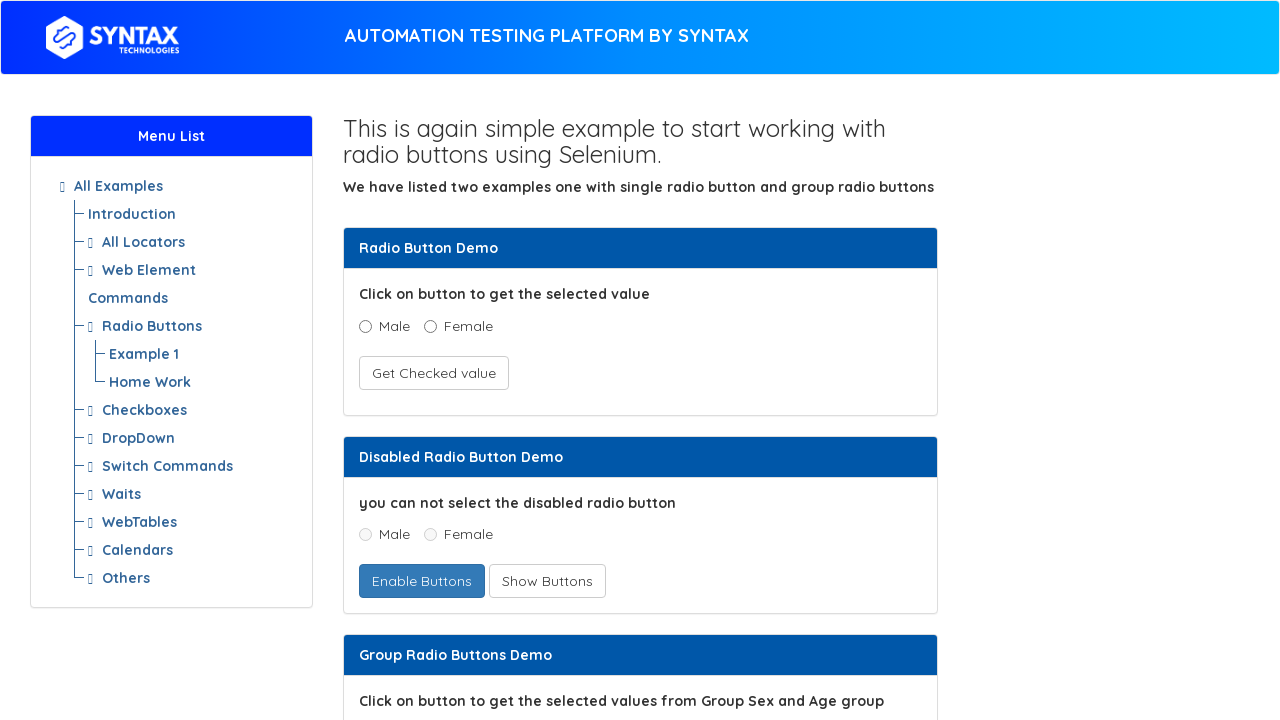

Clicked the '5 - 15' age group radio button at (438, 360) on input[name='ageGroup'] >> nth=1
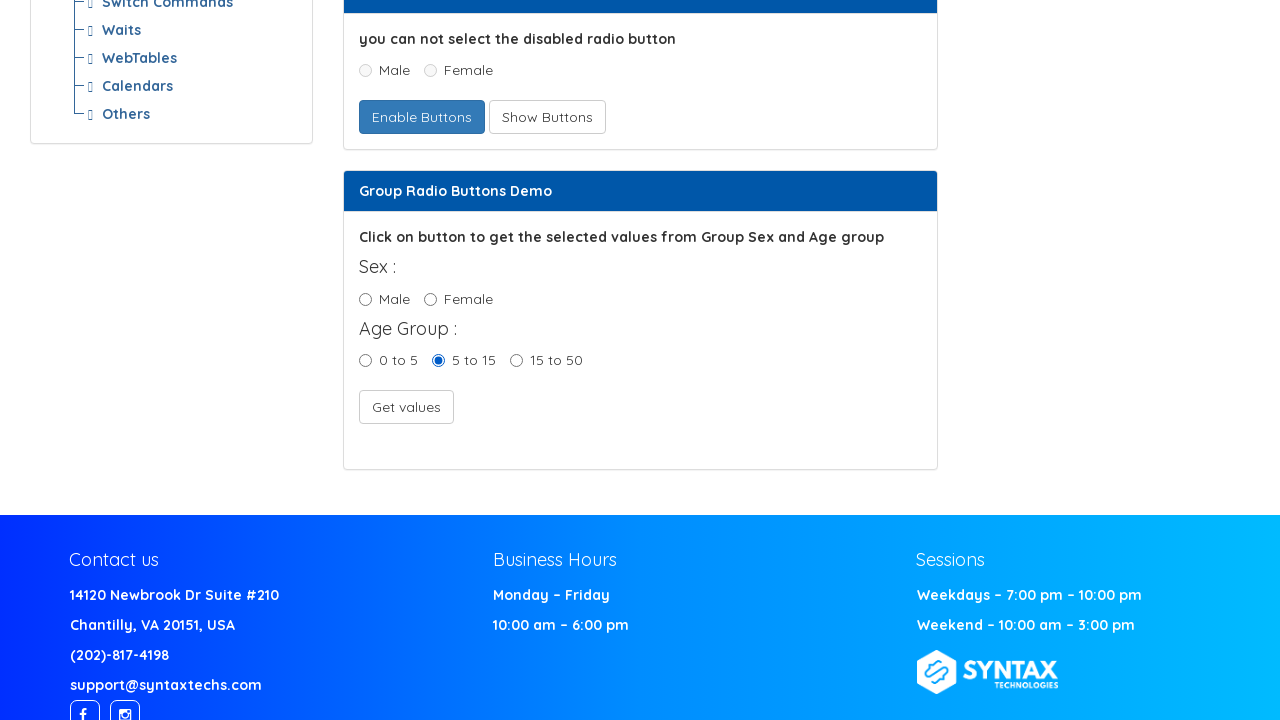

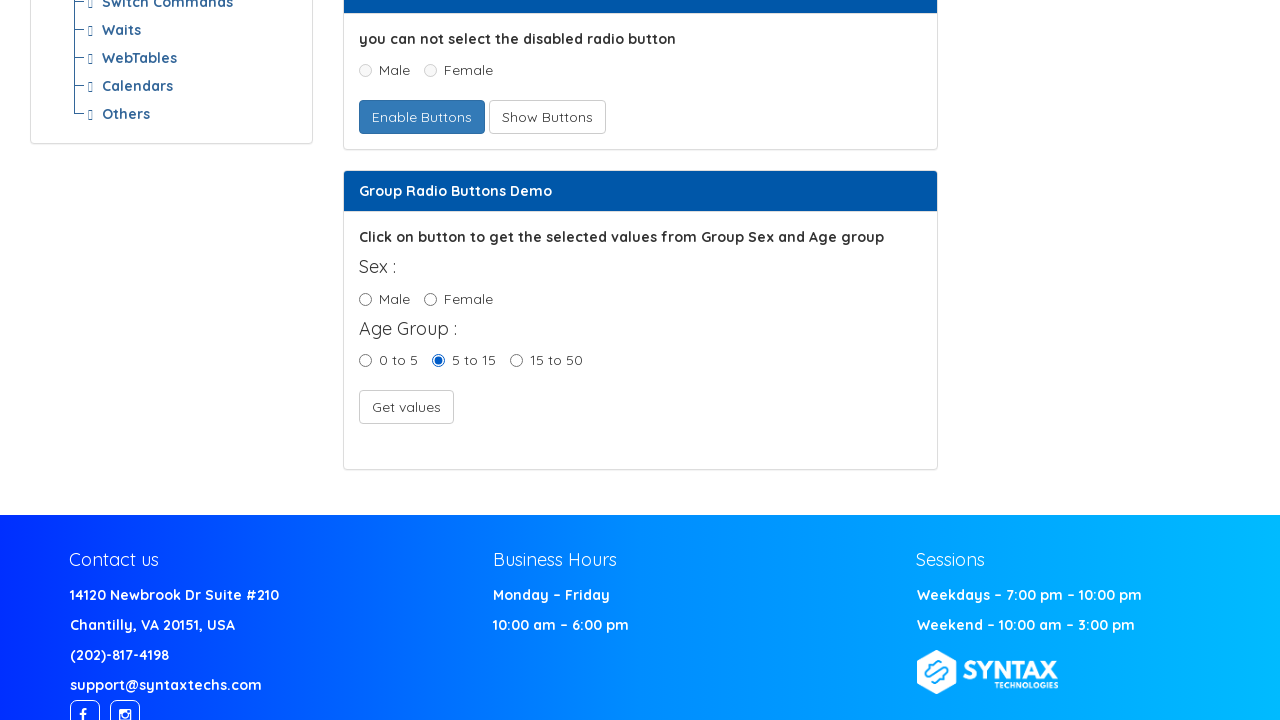